Tests iframe handling by switching to a frame and filling an input field with text

Starting URL: https://demo.automationtesting.in/Frames.html

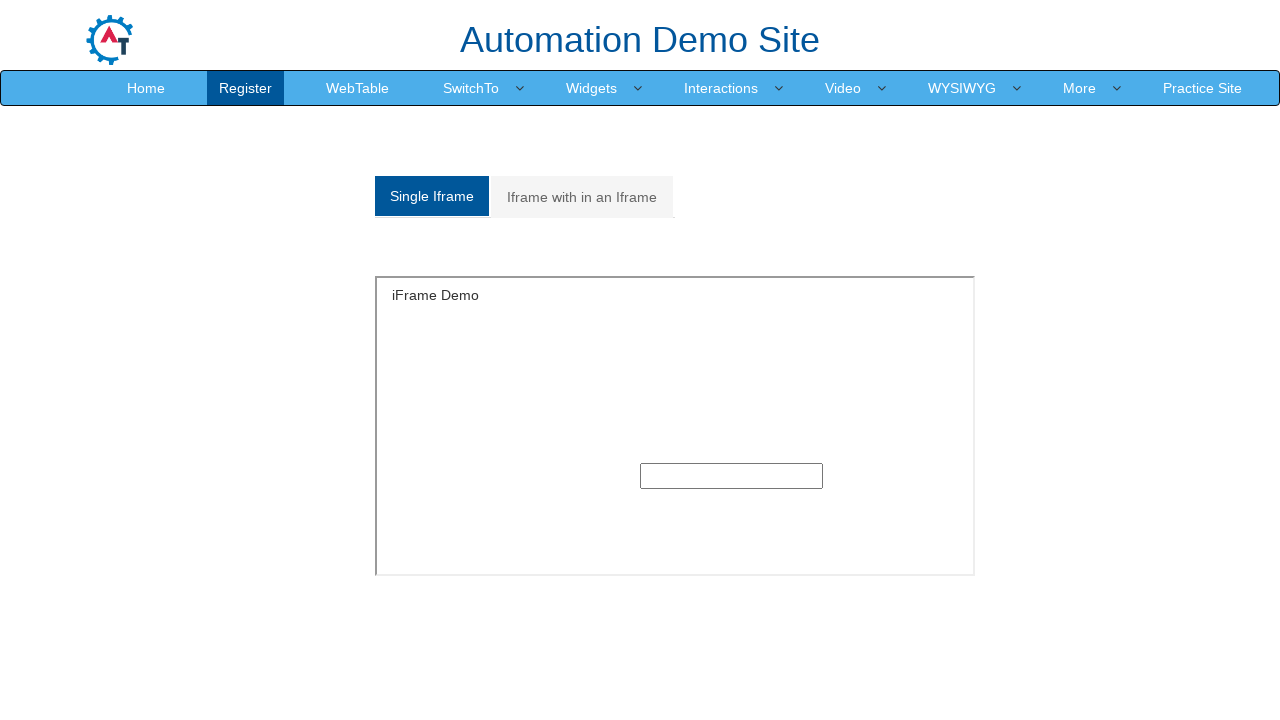

Located and switched to the first iframe
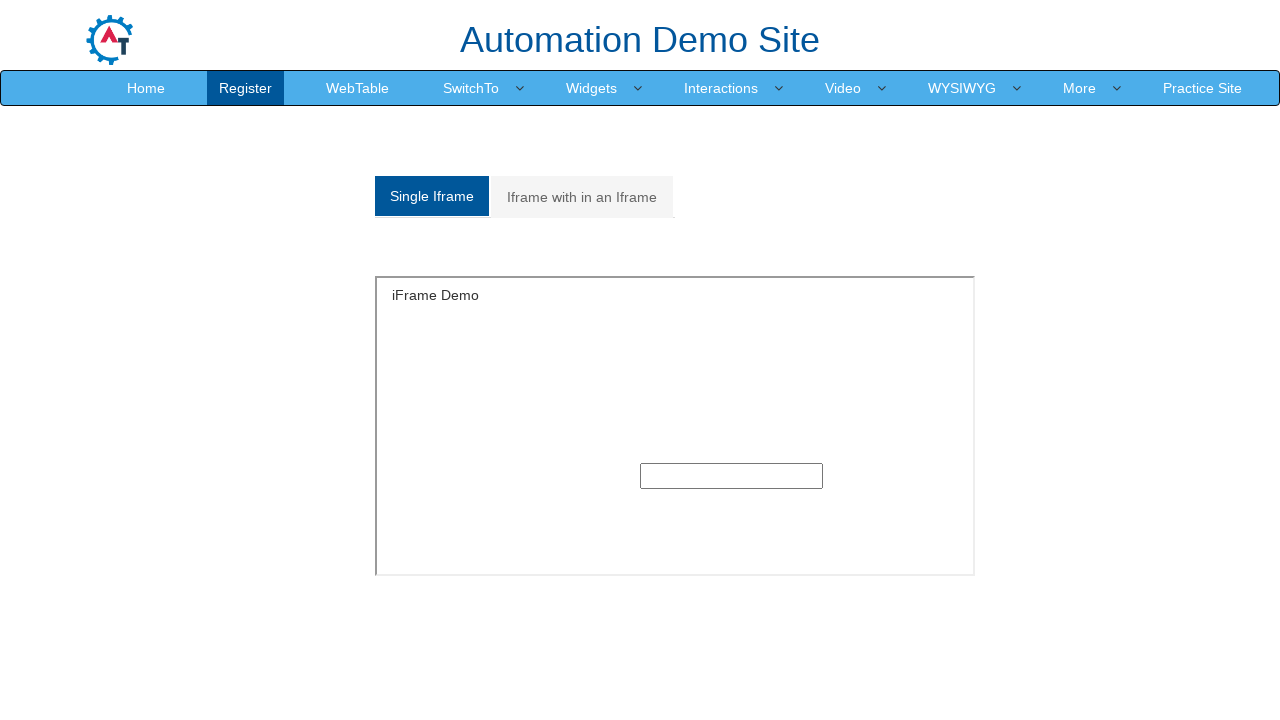

Filled input field inside iframe with 'Commander' on iframe >> nth=0 >> internal:control=enter-frame >> section div div div input
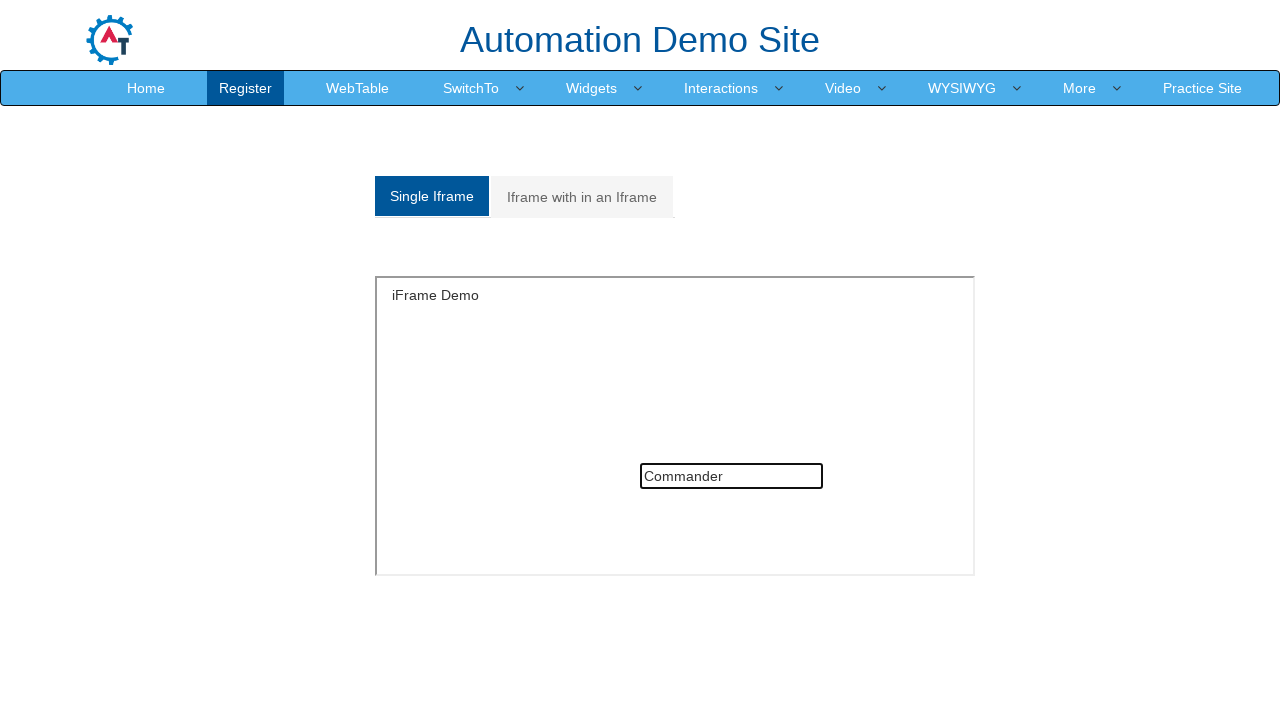

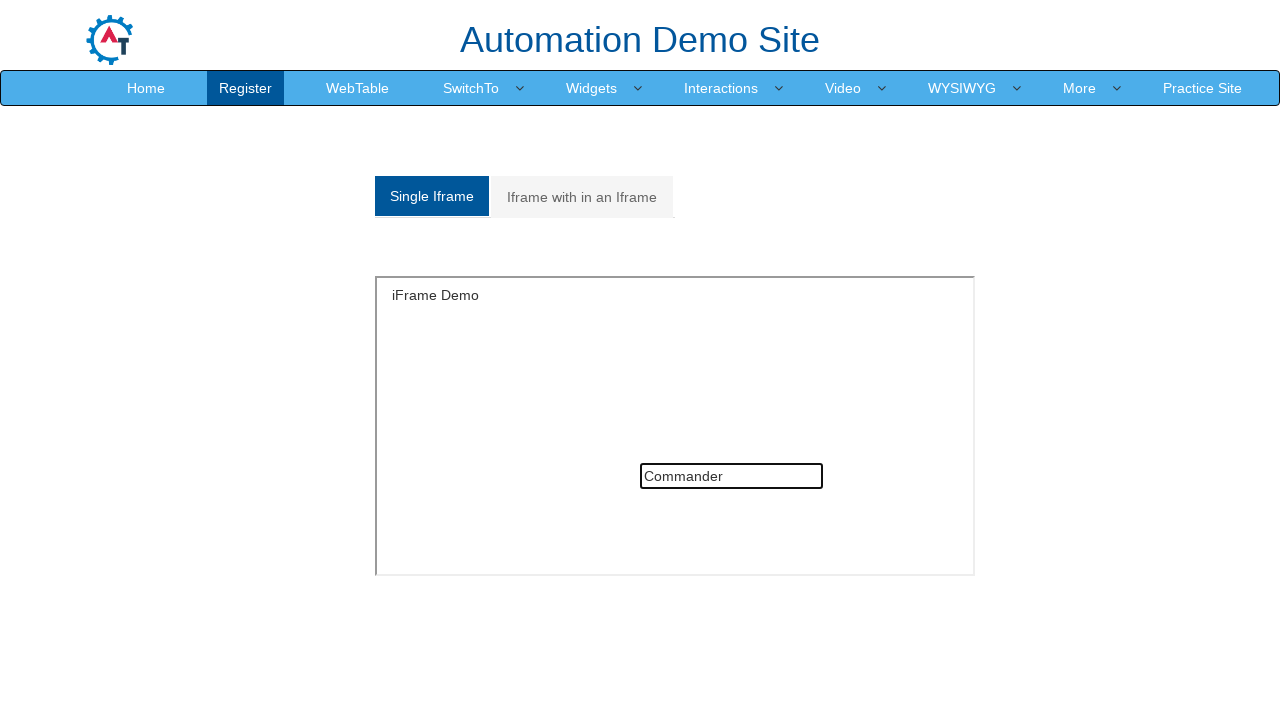